Navigates through Axos Bank job listing pages by clicking pagination buttons

Starting URL: https://axos.wd5.myworkdayjobs.com/en-US/Axos

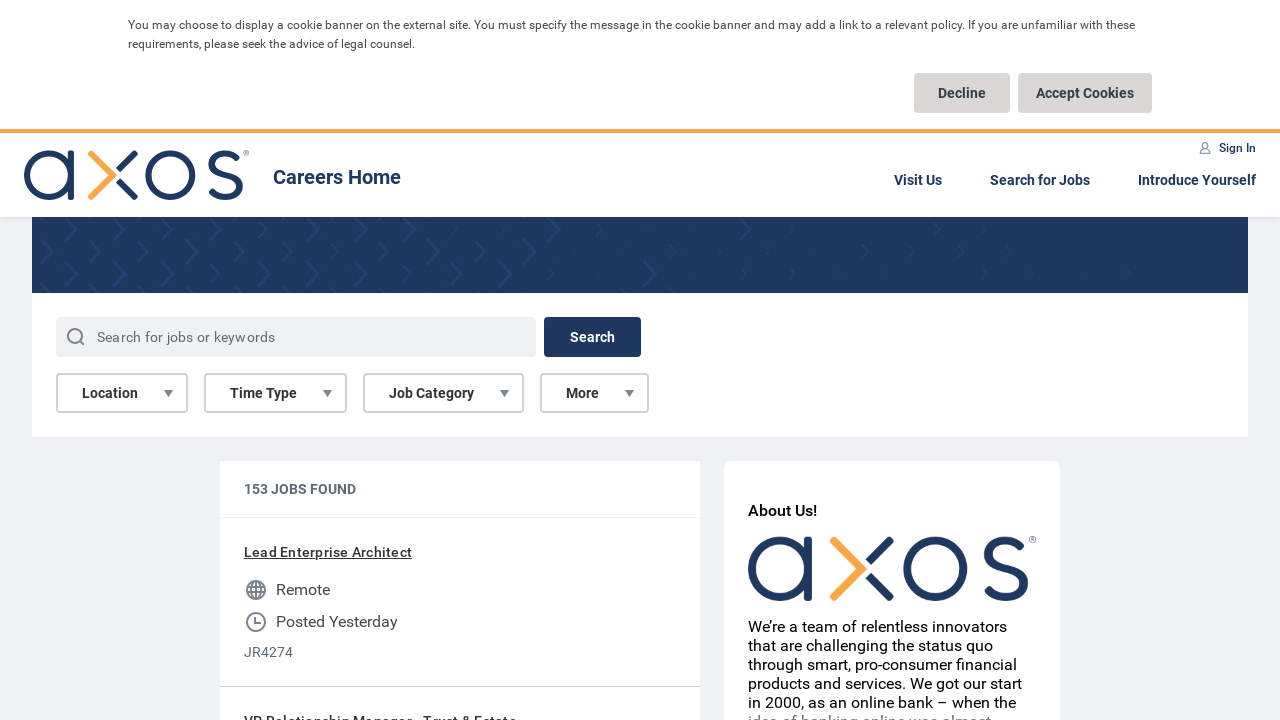

Waited for page 2 button to load on Axos Bank job listings
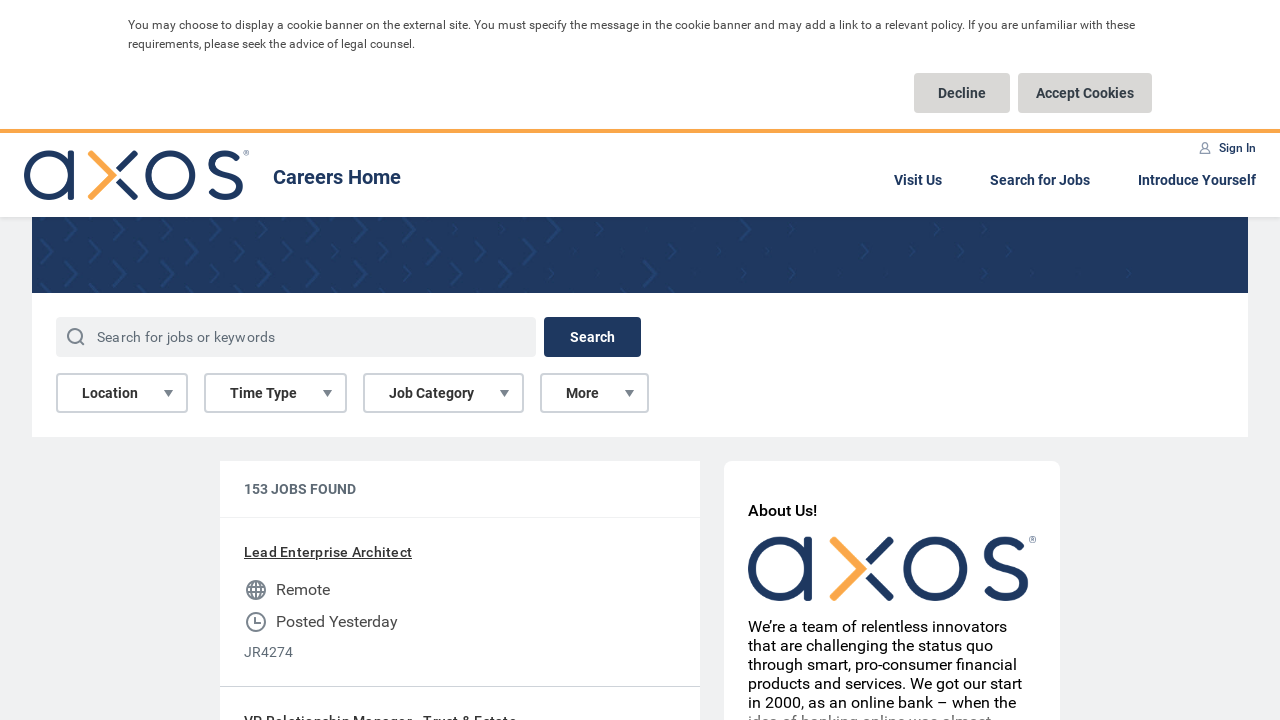

Clicked pagination button for page 2 at (424, 397) on button[aria-label="page 2"]
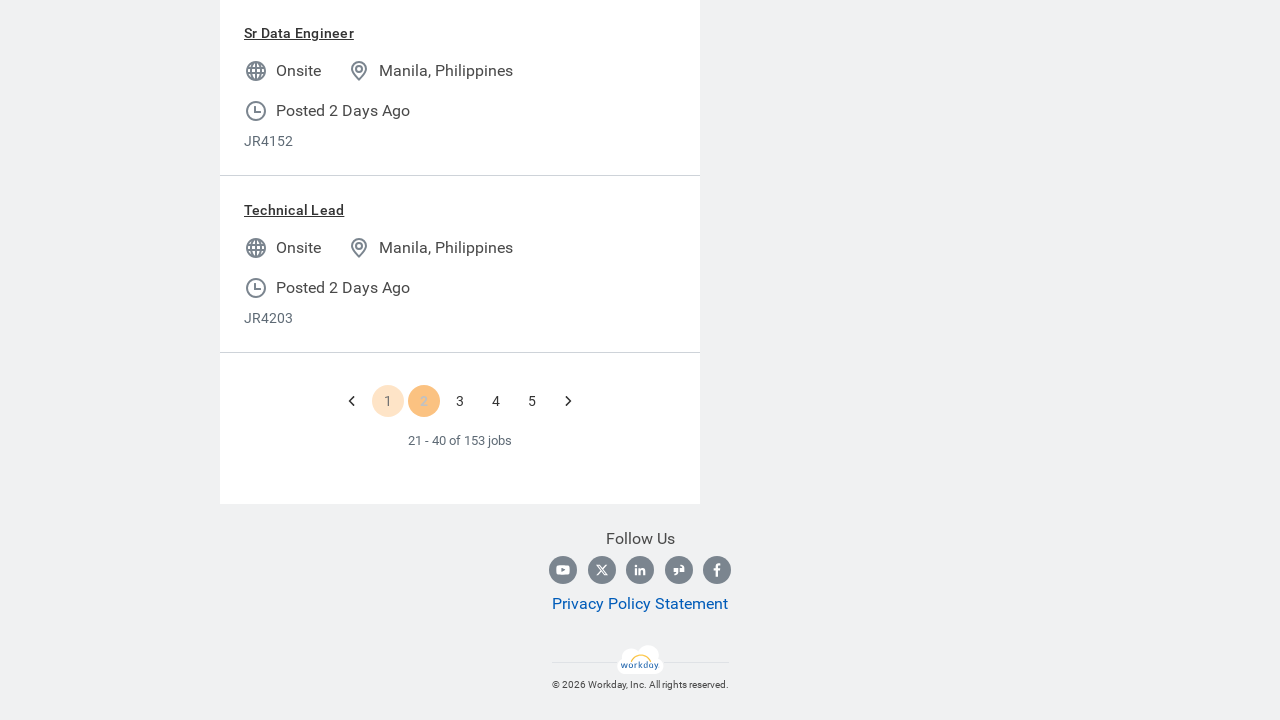

Waited for page 2 content to load
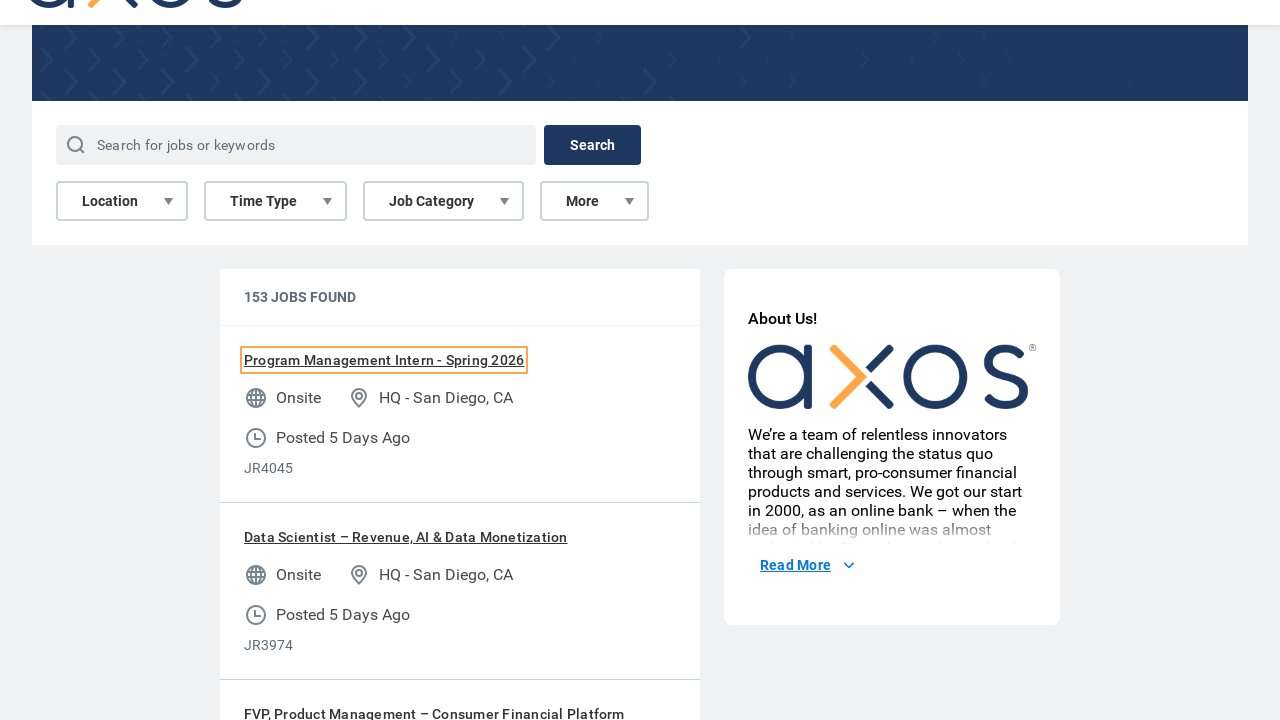

Clicked pagination button for page 3 at (460, 401) on button[aria-label="page 3"]
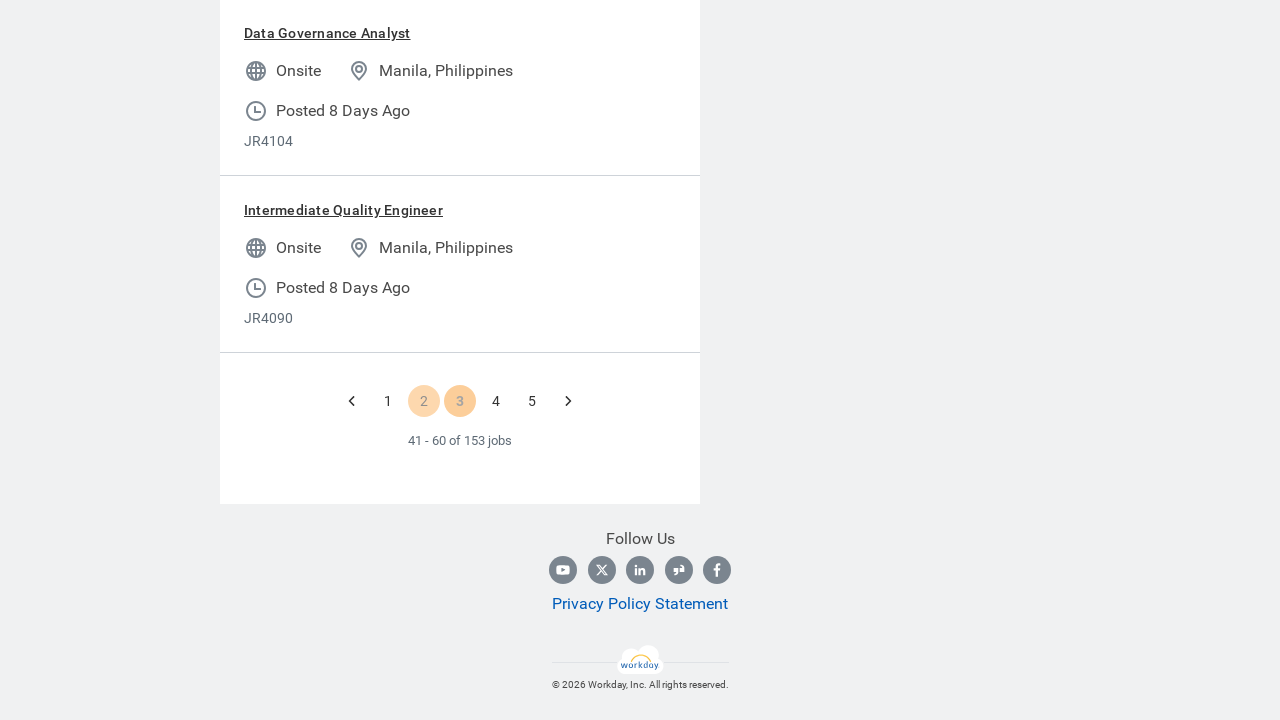

Waited for page 3 content to load
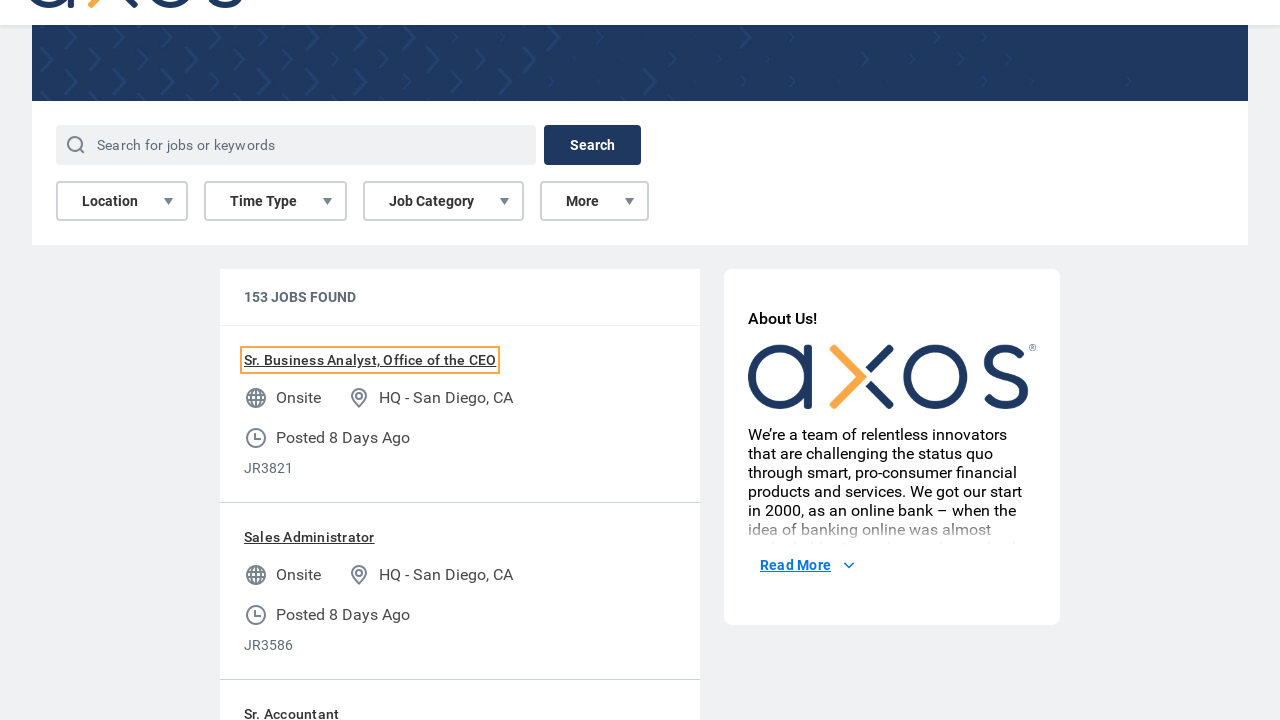

Clicked pagination button for page 4 at (496, 401) on button[aria-label="page 4"]
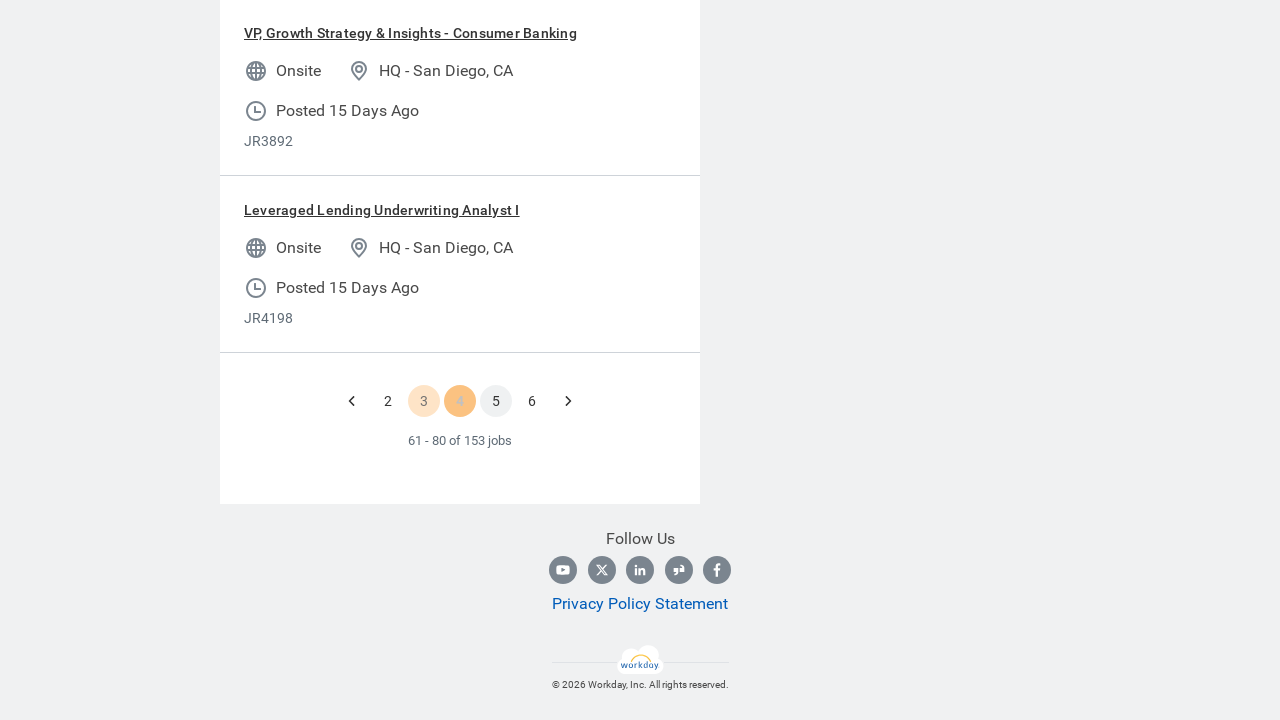

Waited for page 4 content to load
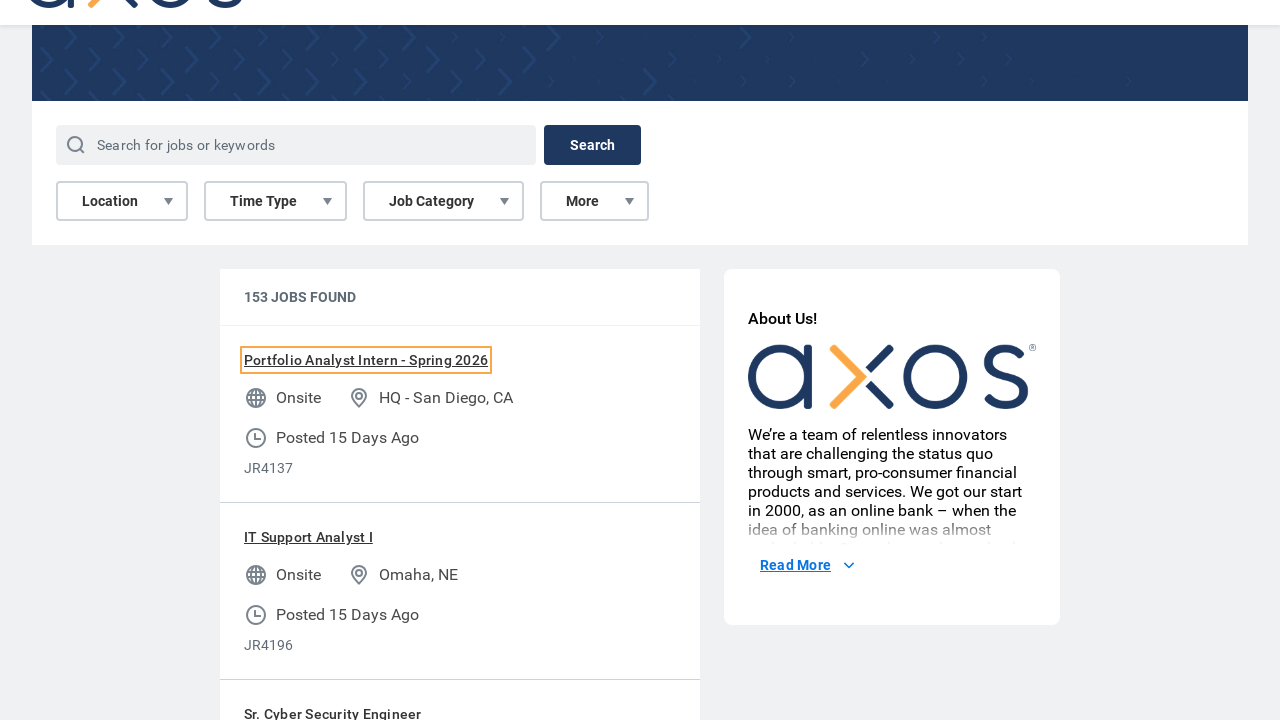

Clicked pagination button for page 5 at (496, 401) on button[aria-label="page 5"]
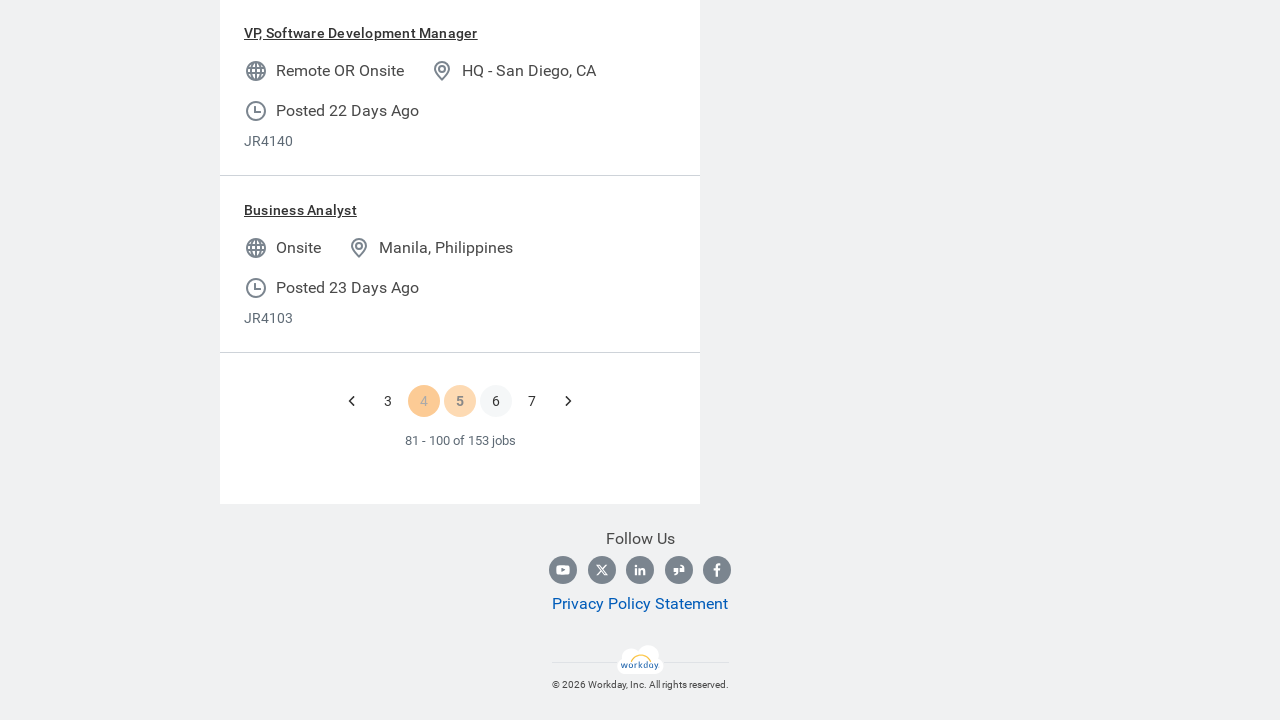

Waited for page 5 content to load
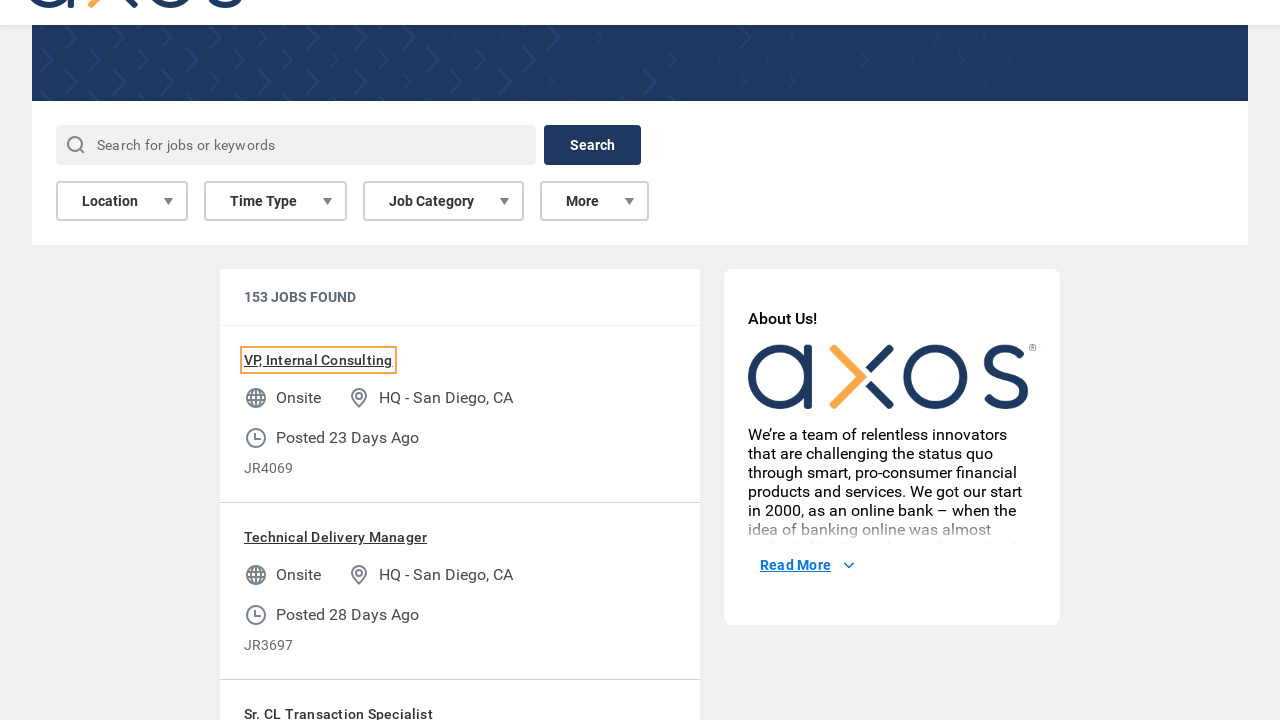

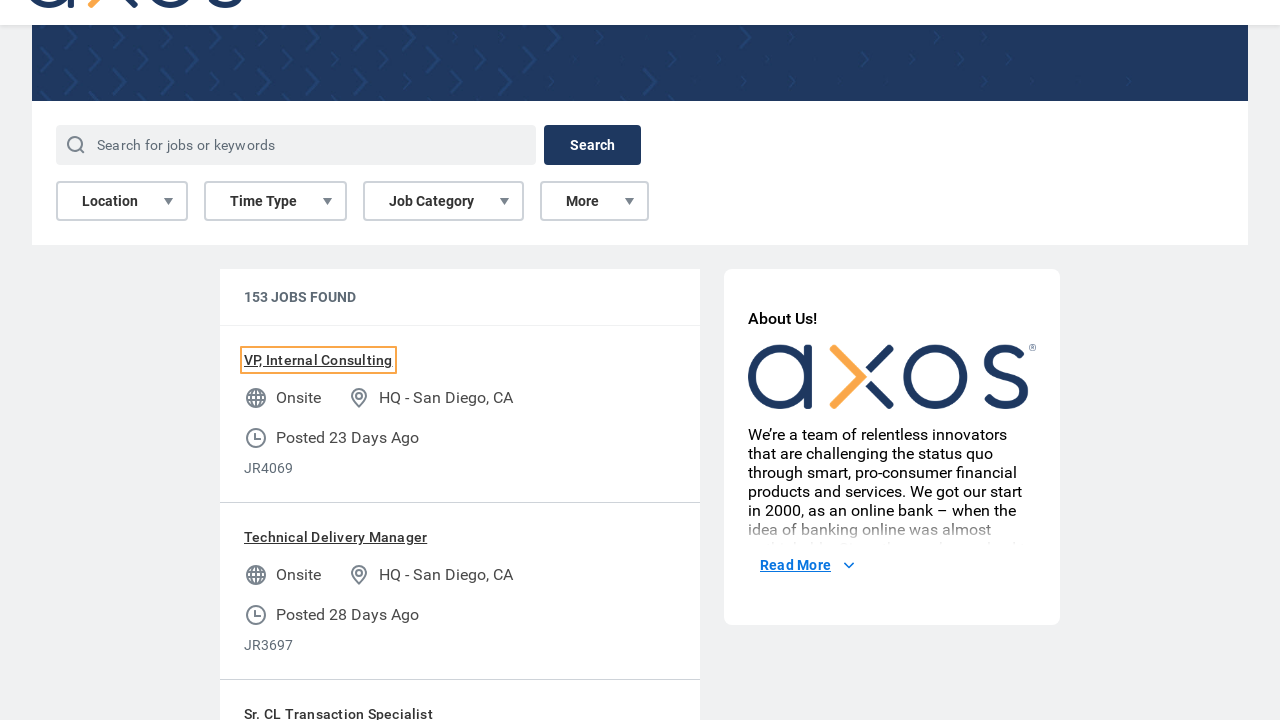